Navigates to DemoQA homepage, clicks on Elements section, then clicks on Text Box option, and verifies the URL is correct

Starting URL: https://demoqa.com/

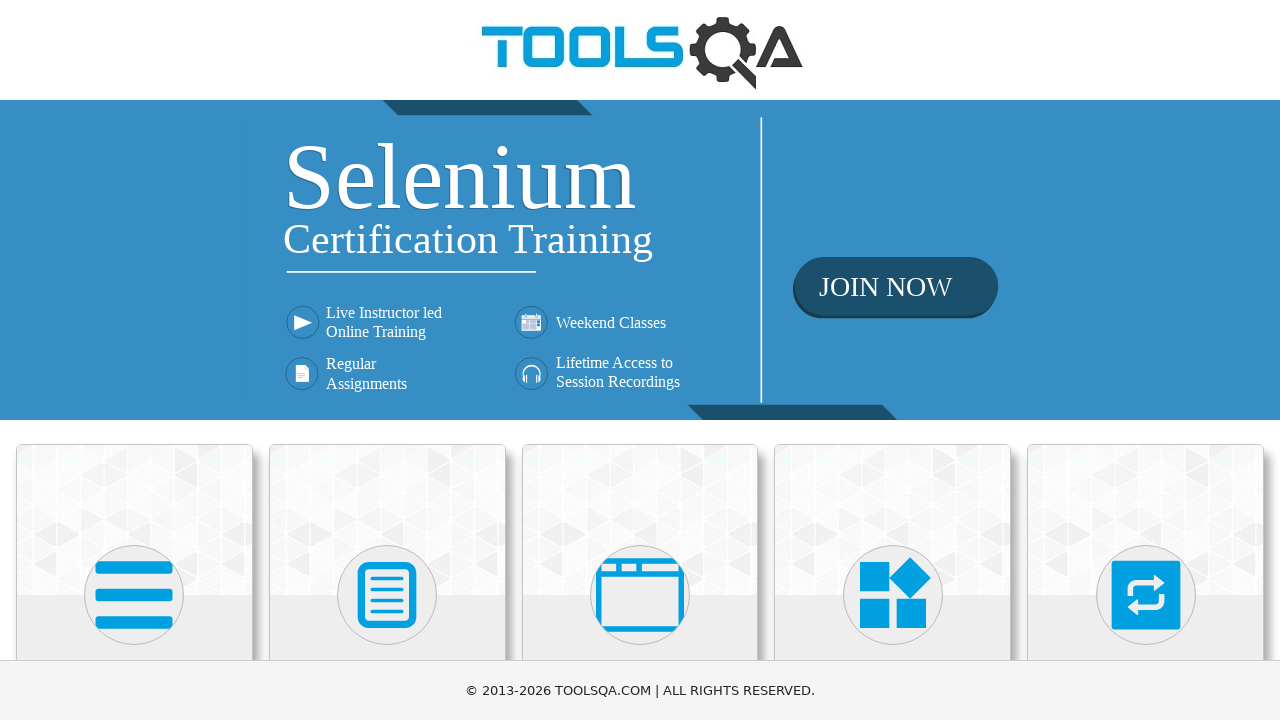

Clicked on Elements section at (134, 360) on internal:text="Elements"i
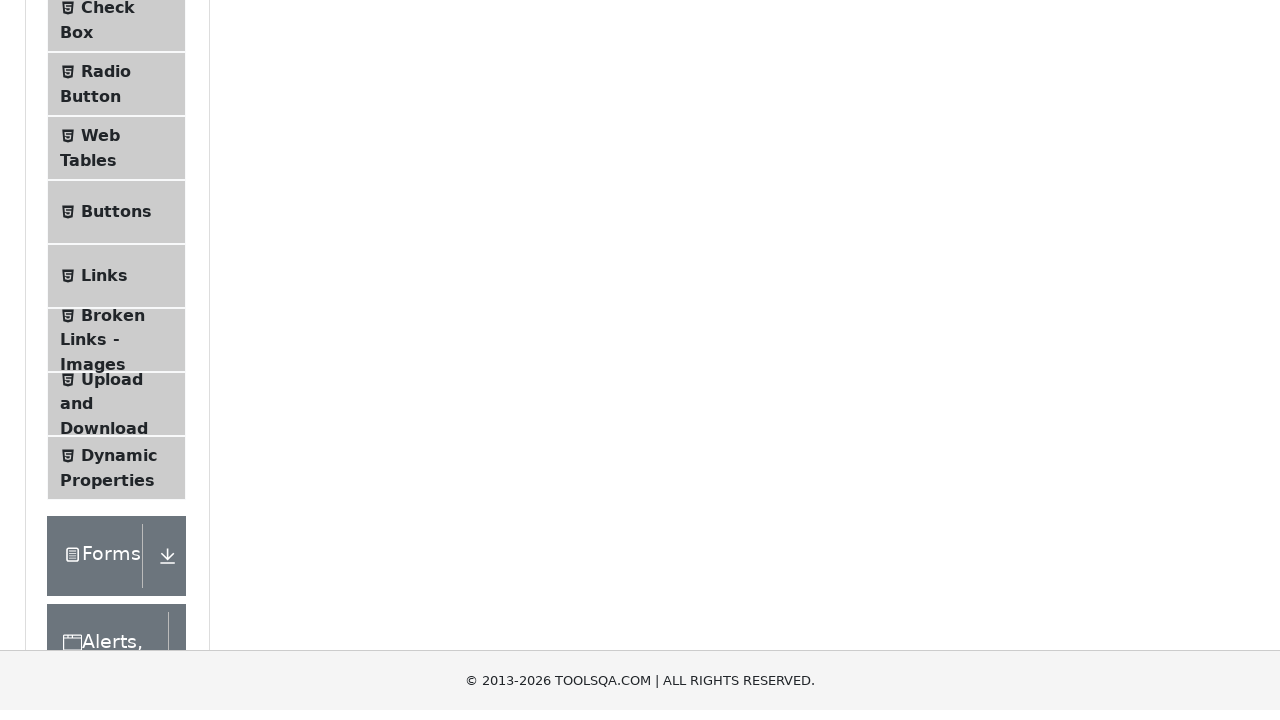

Clicked on Text Box option at (119, 261) on internal:text="Text Box"i
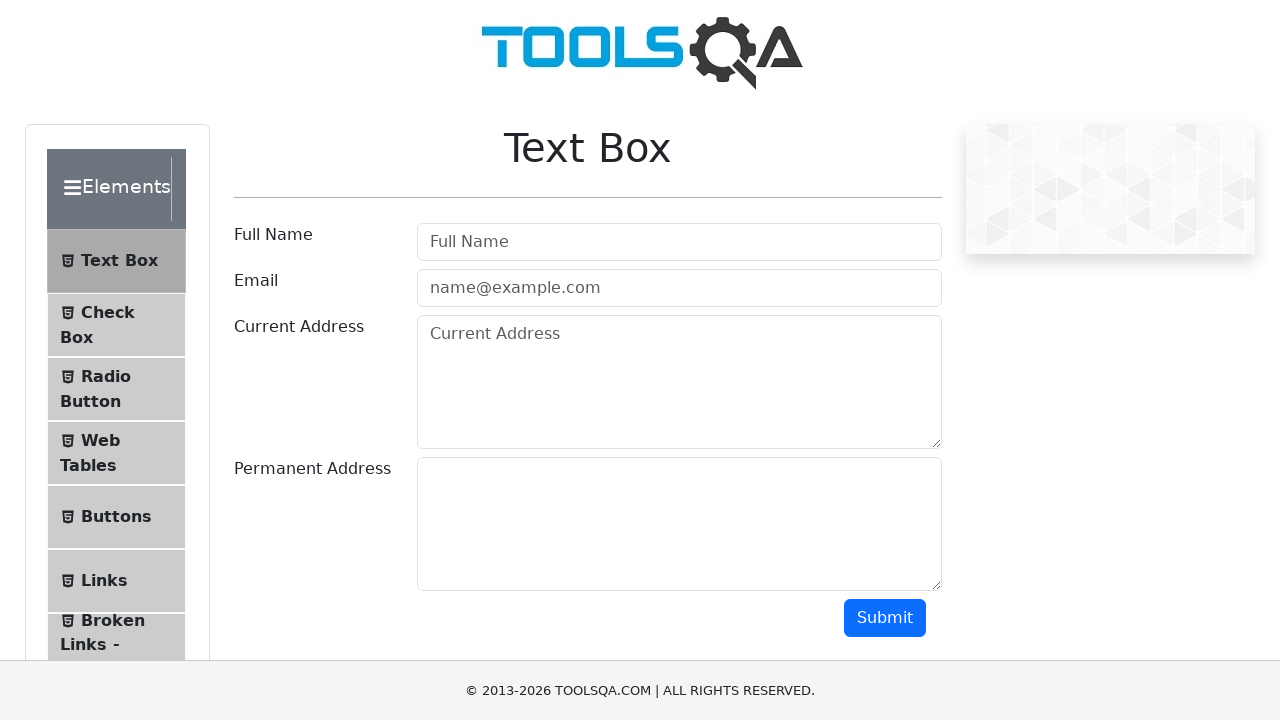

Verified URL is https://demoqa.com/text-box
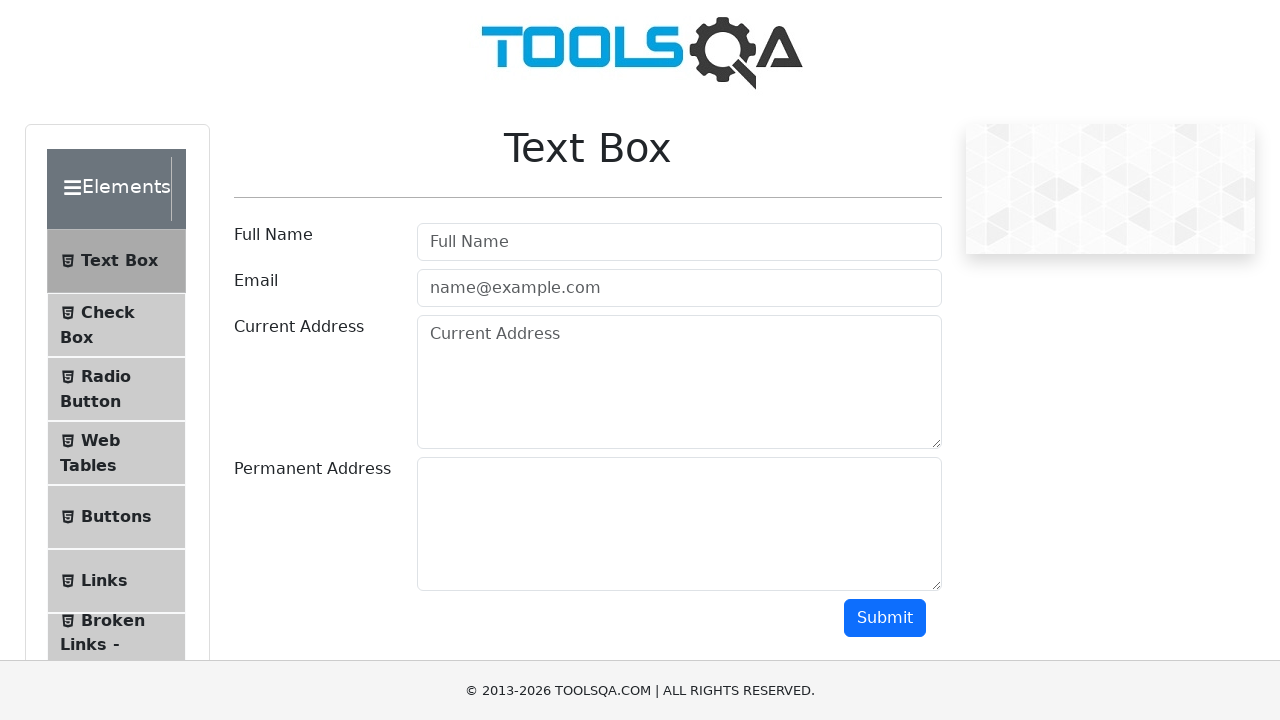

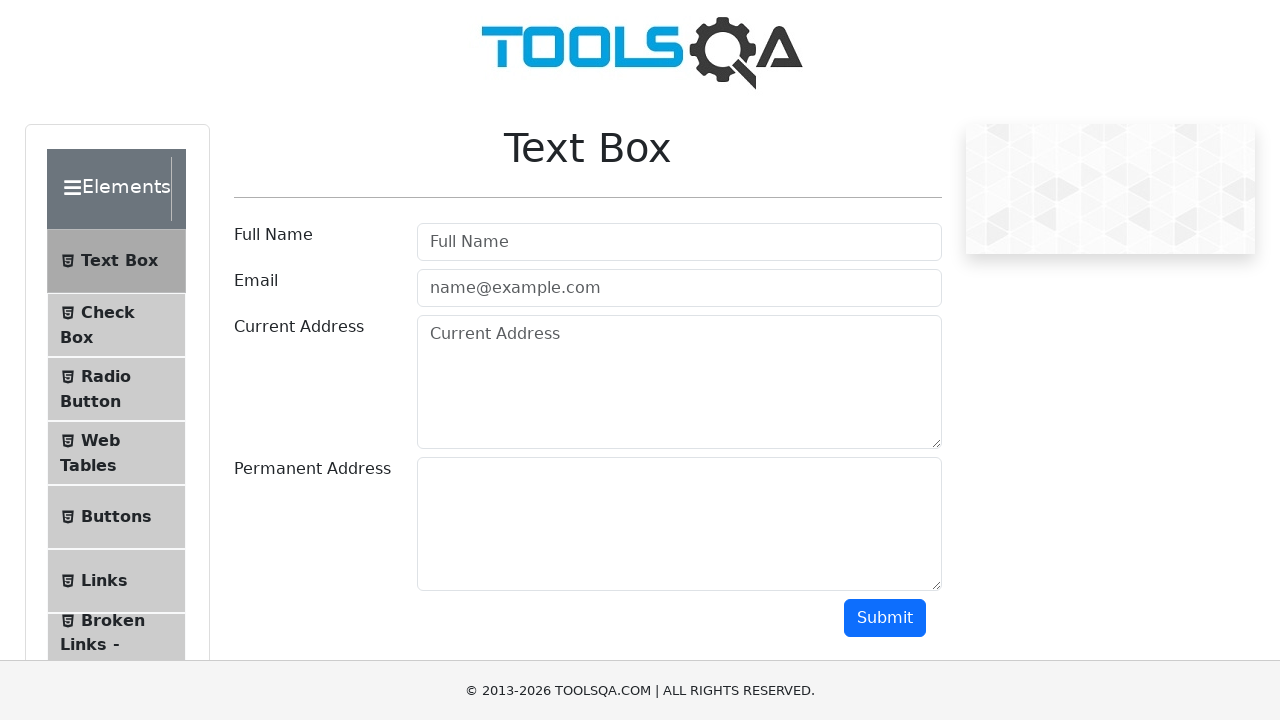